Tests the search functionality by searching for a MacBook product and verifying that the desired product appears in search results

Starting URL: https://awesomeqa.com/ui/index.php?route=common/home

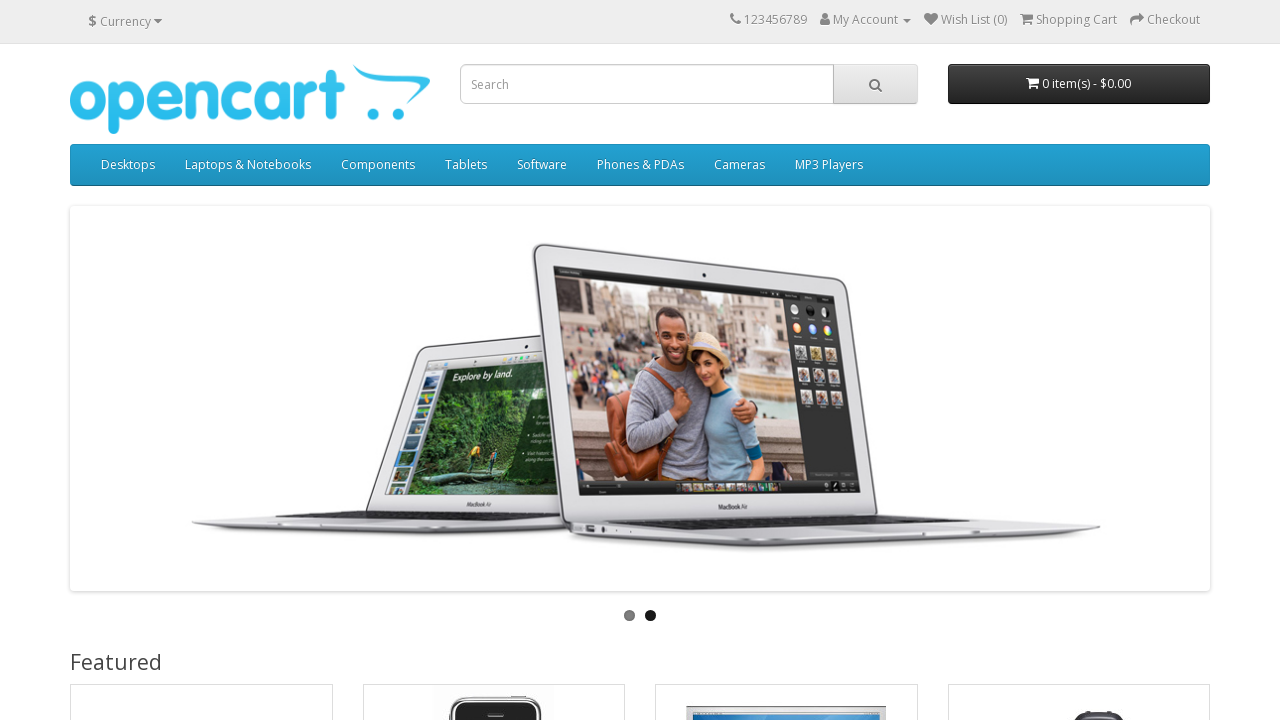

Filled search field with 'Macbook' on input[name='search']
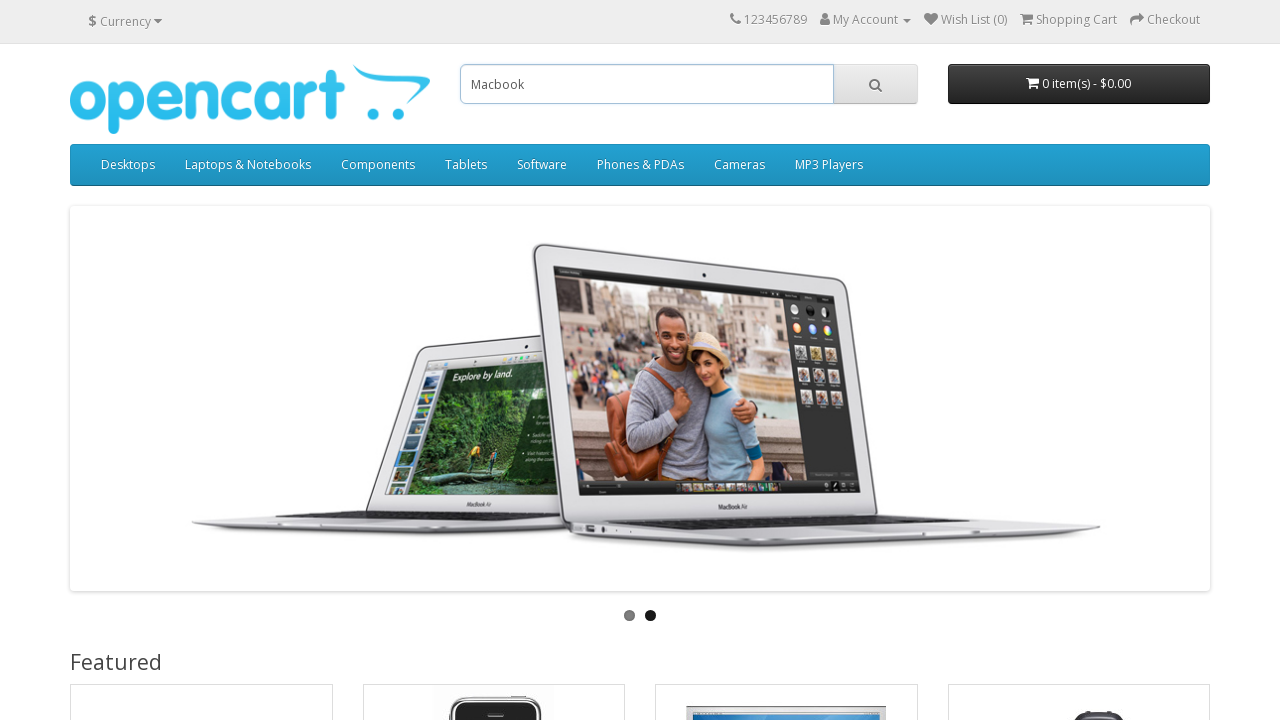

Clicked search button at (875, 85) on i.fa.fa-search
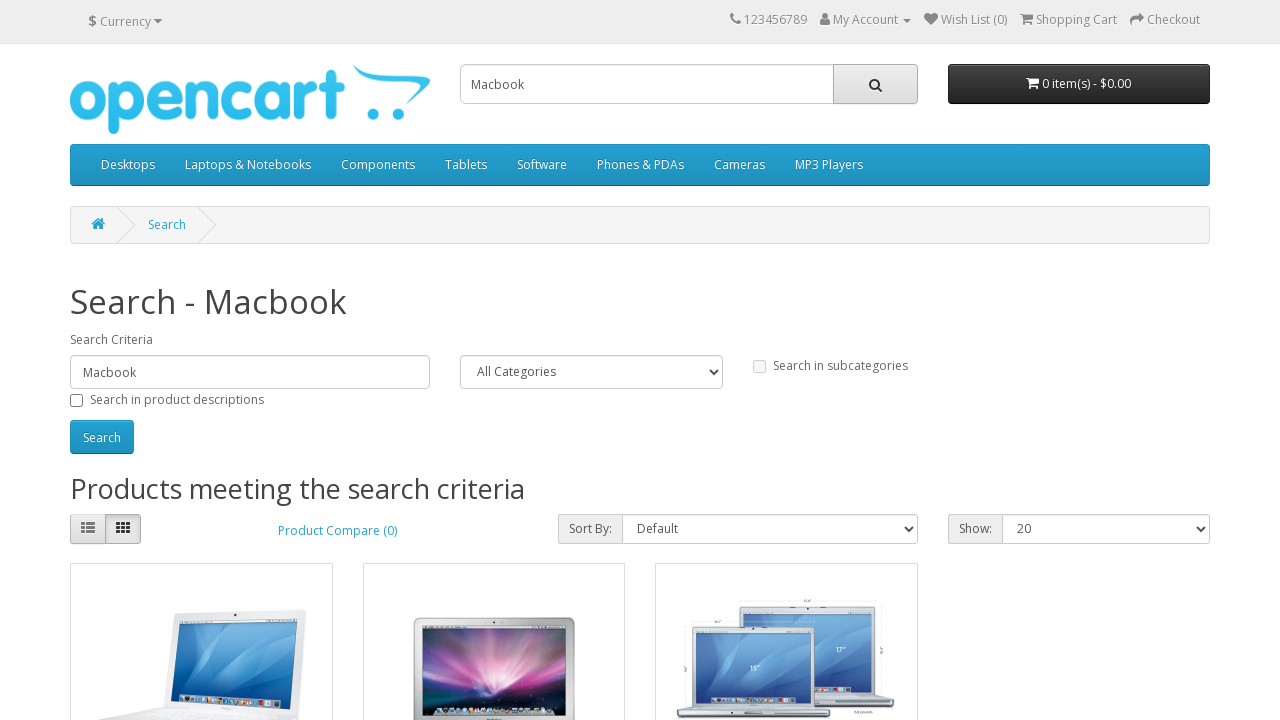

Verified MacBook product appears in search results
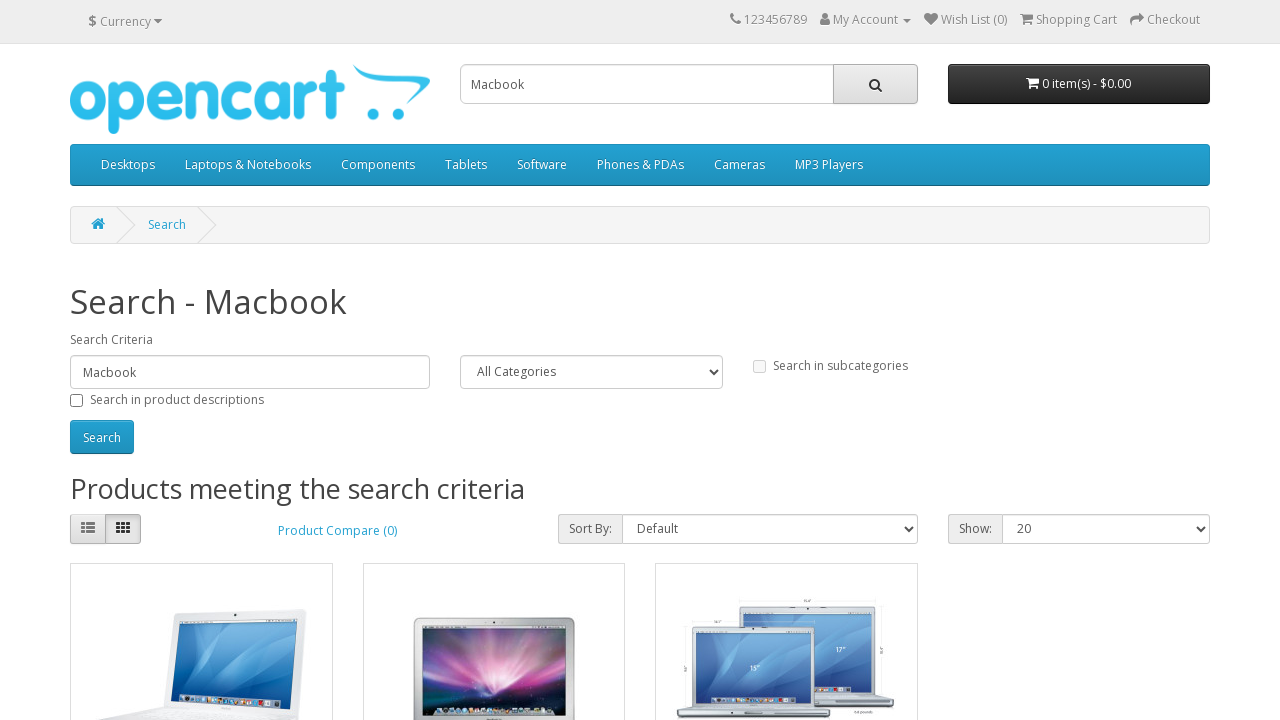

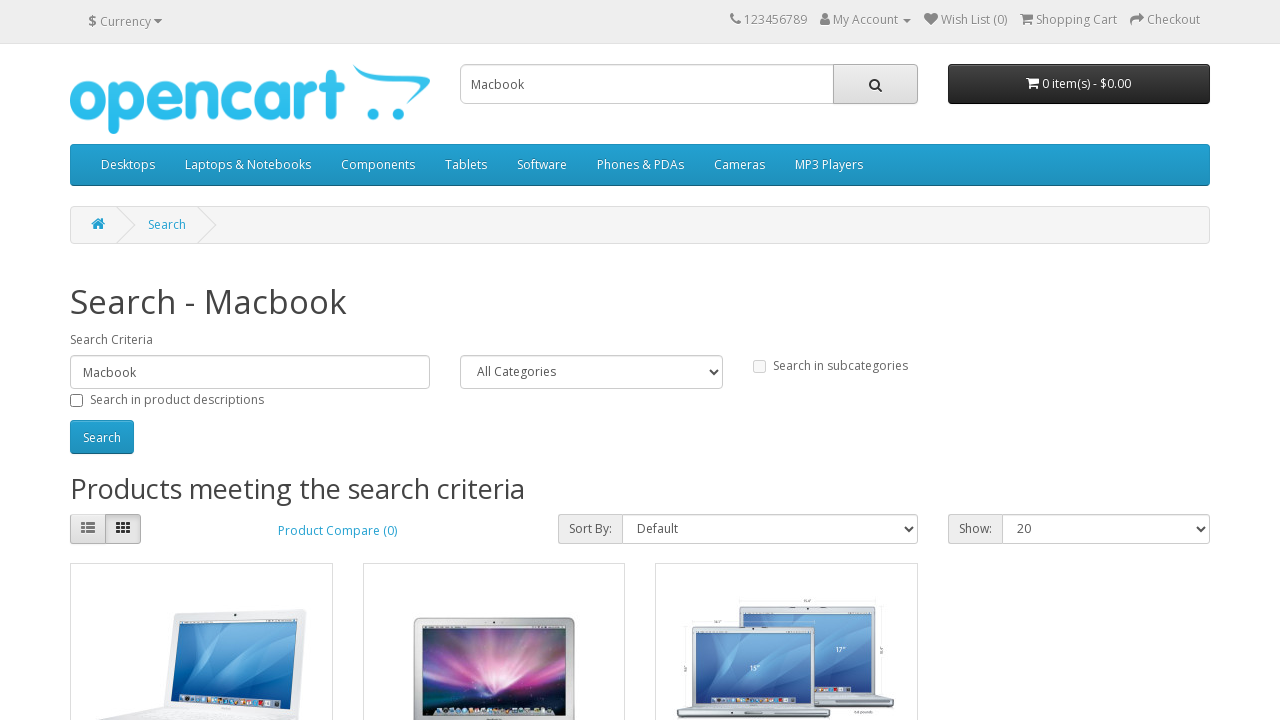